Tests the Zappos homepage search functionality by entering "Green Shoes" in the search field and submitting the search form.

Starting URL: https://www.zappos.com

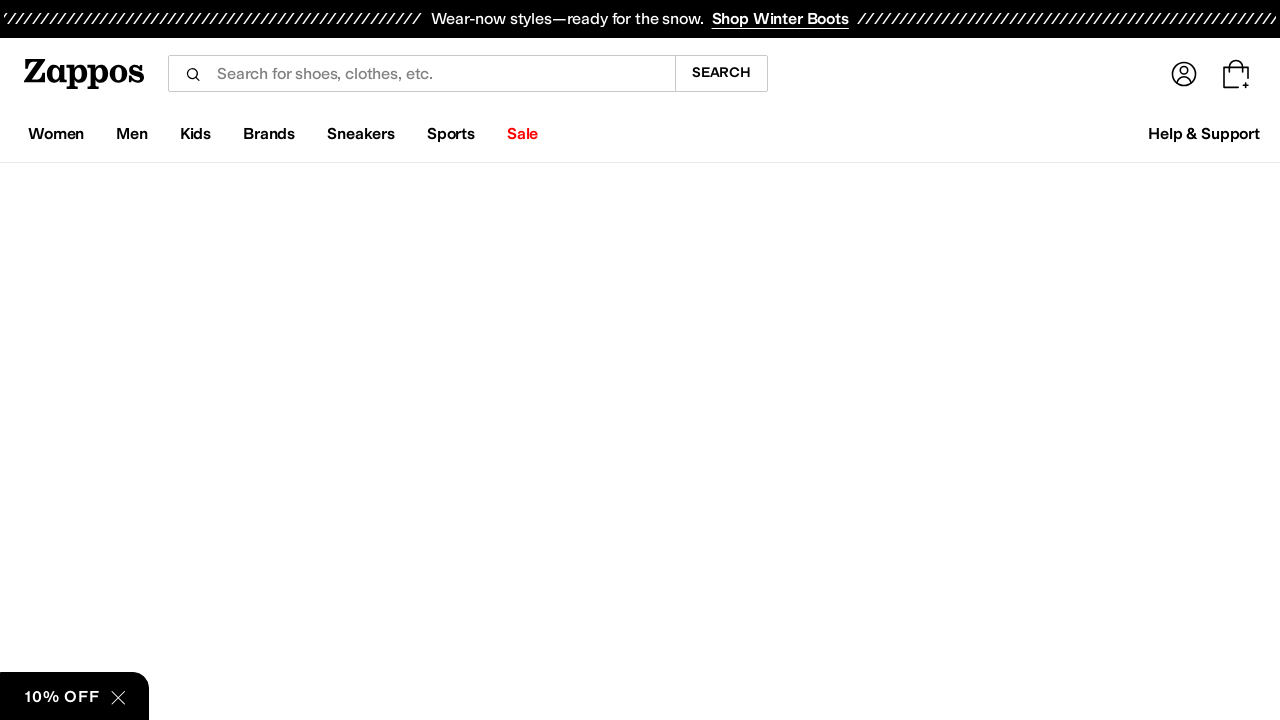

Waited for page DOM to finish loading
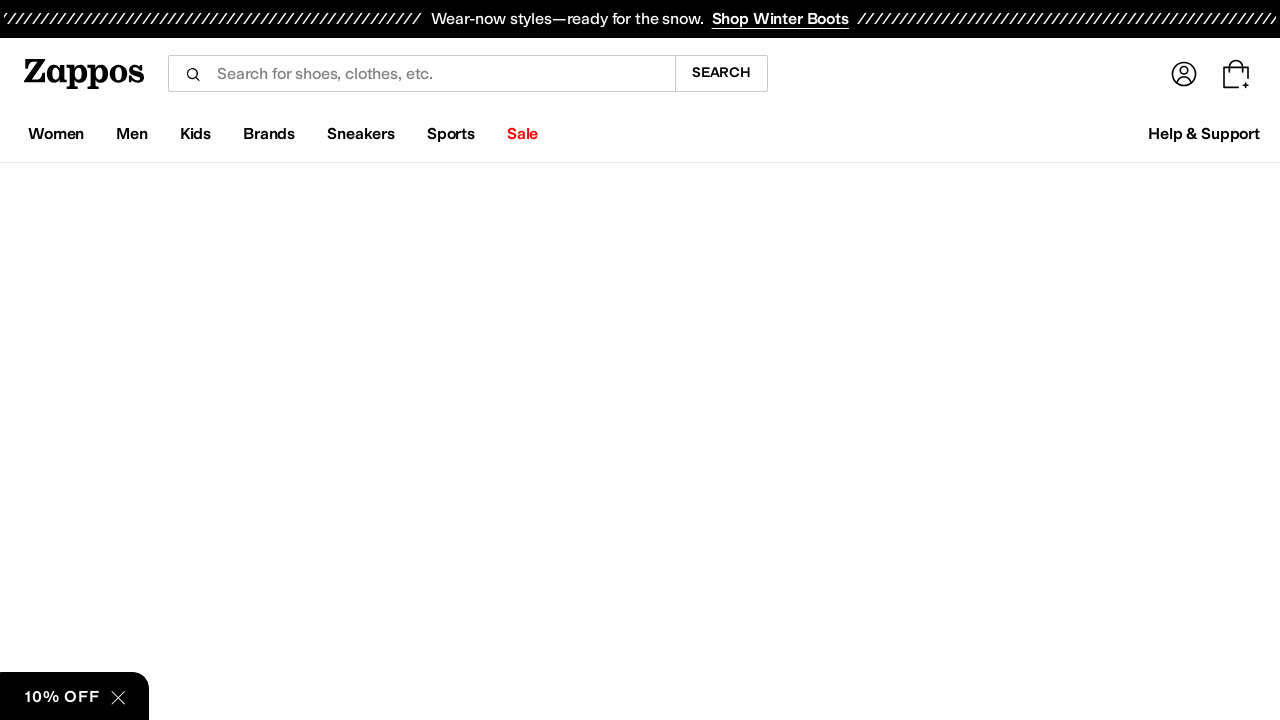

Filled search field with 'Green Shoes' on input[name='term']
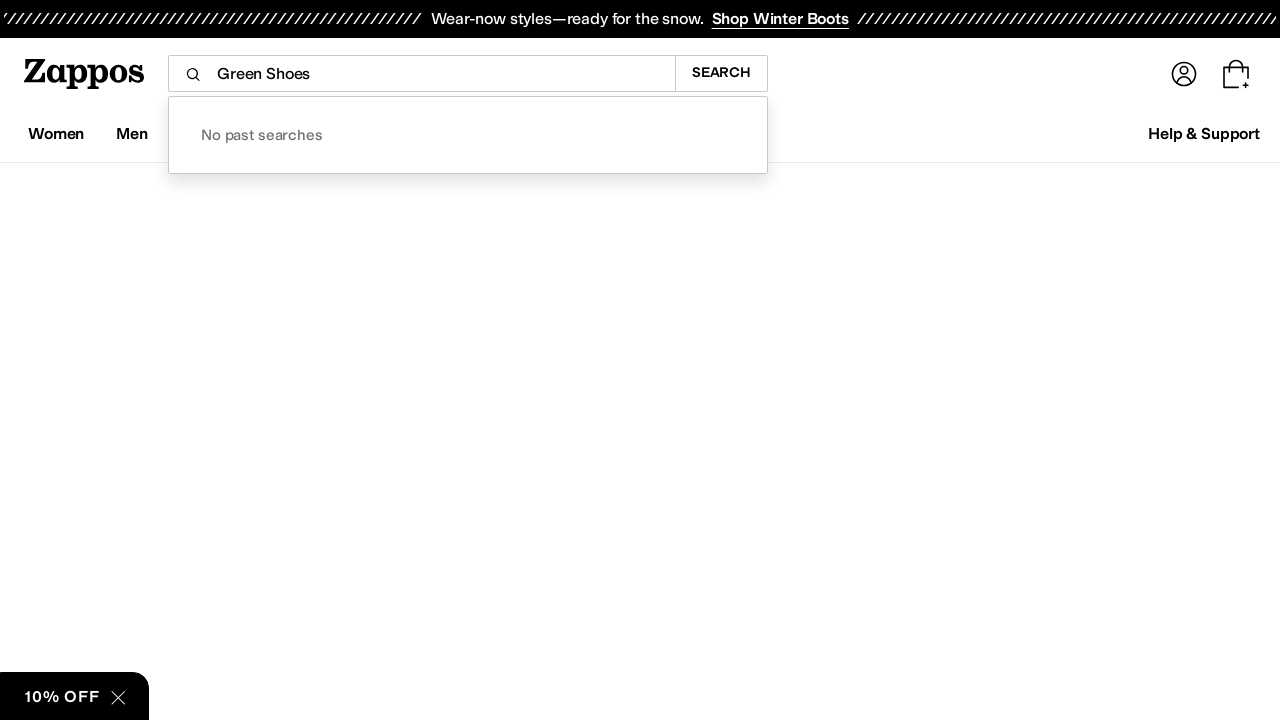

Pressed Enter to submit the search form on input[name='term']
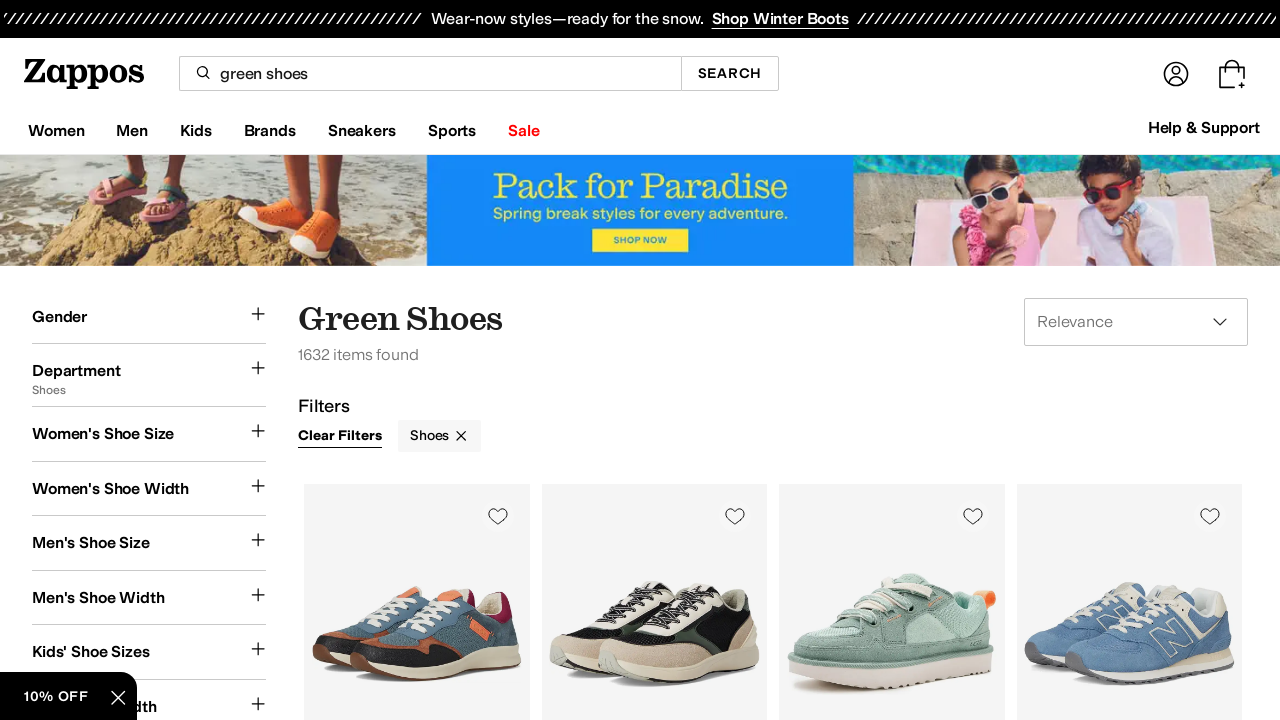

Waited for search results page to fully load
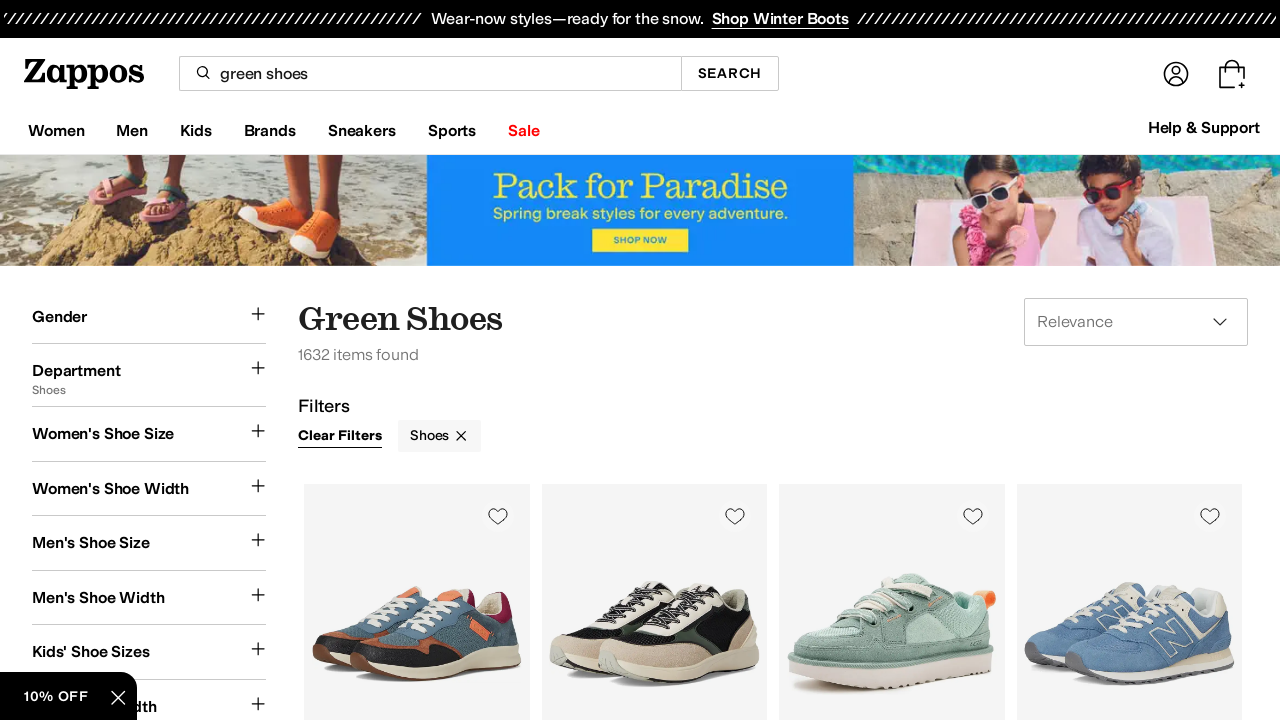

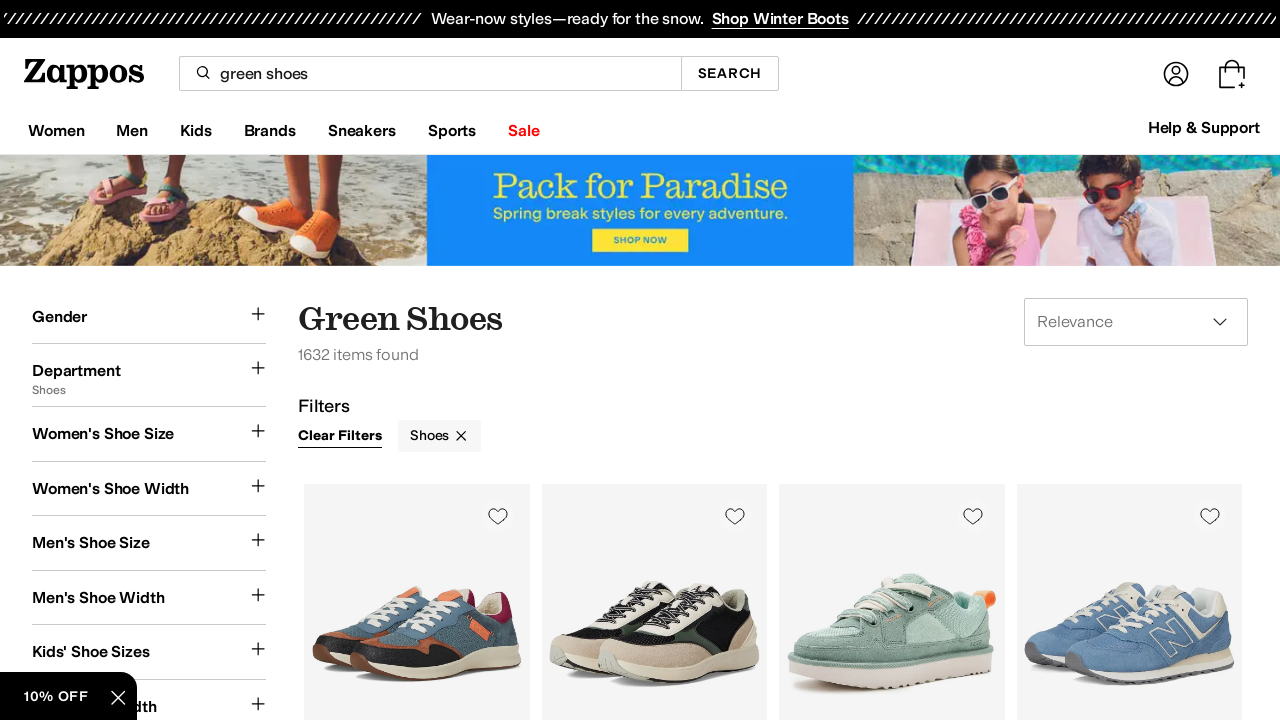